Tests window handling functionality by opening a new window via a link click, switching between windows, and verifying page content

Starting URL: https://the-internet.herokuapp.com/windows

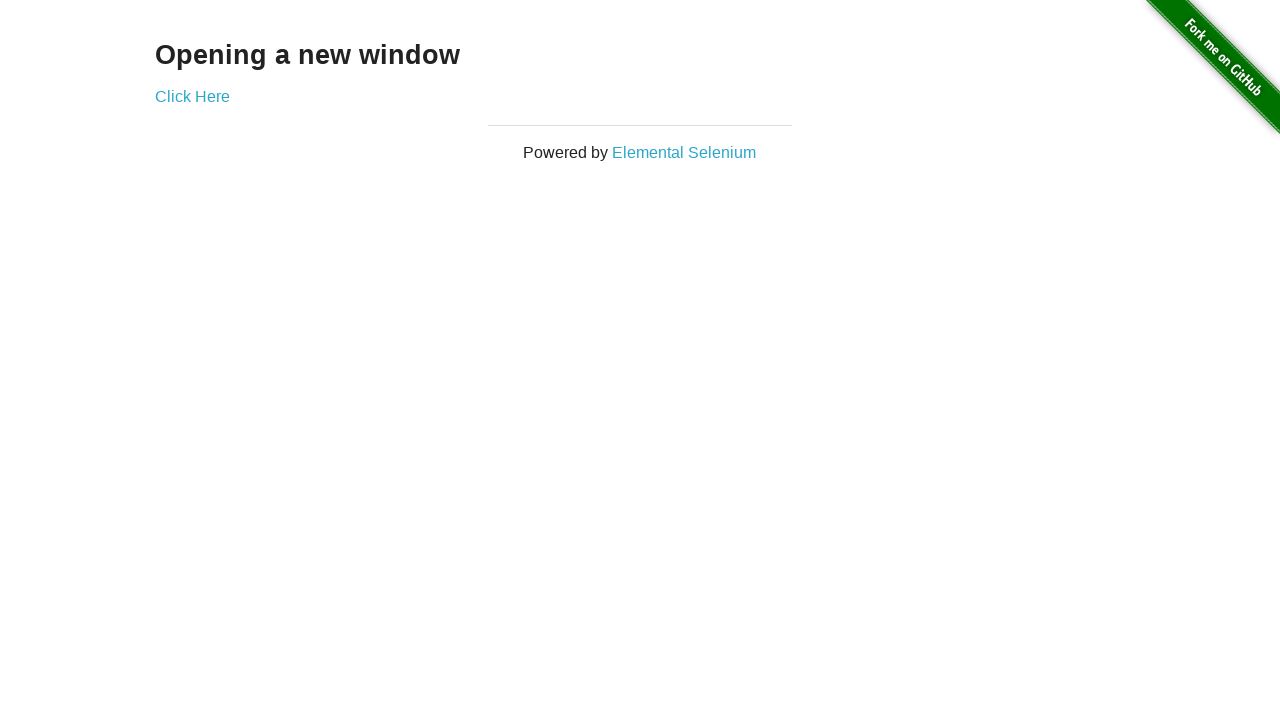

Located page heading element
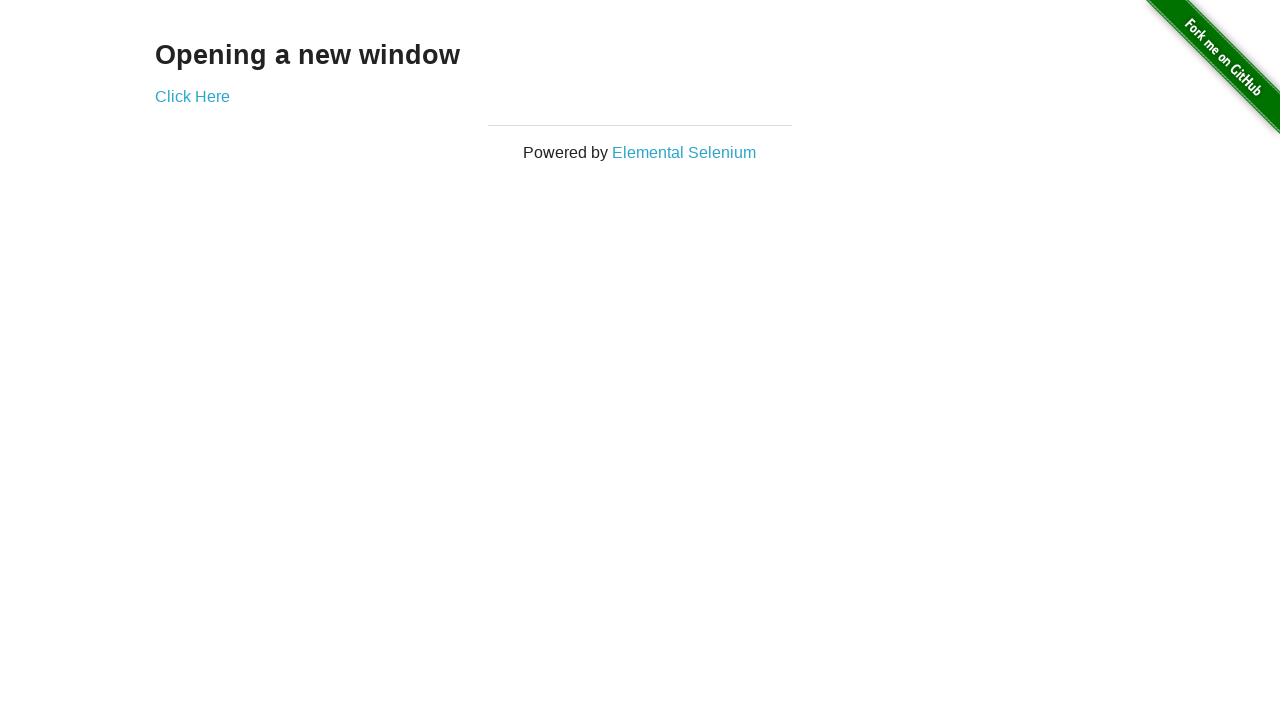

Verified page heading text is 'Opening a new window'
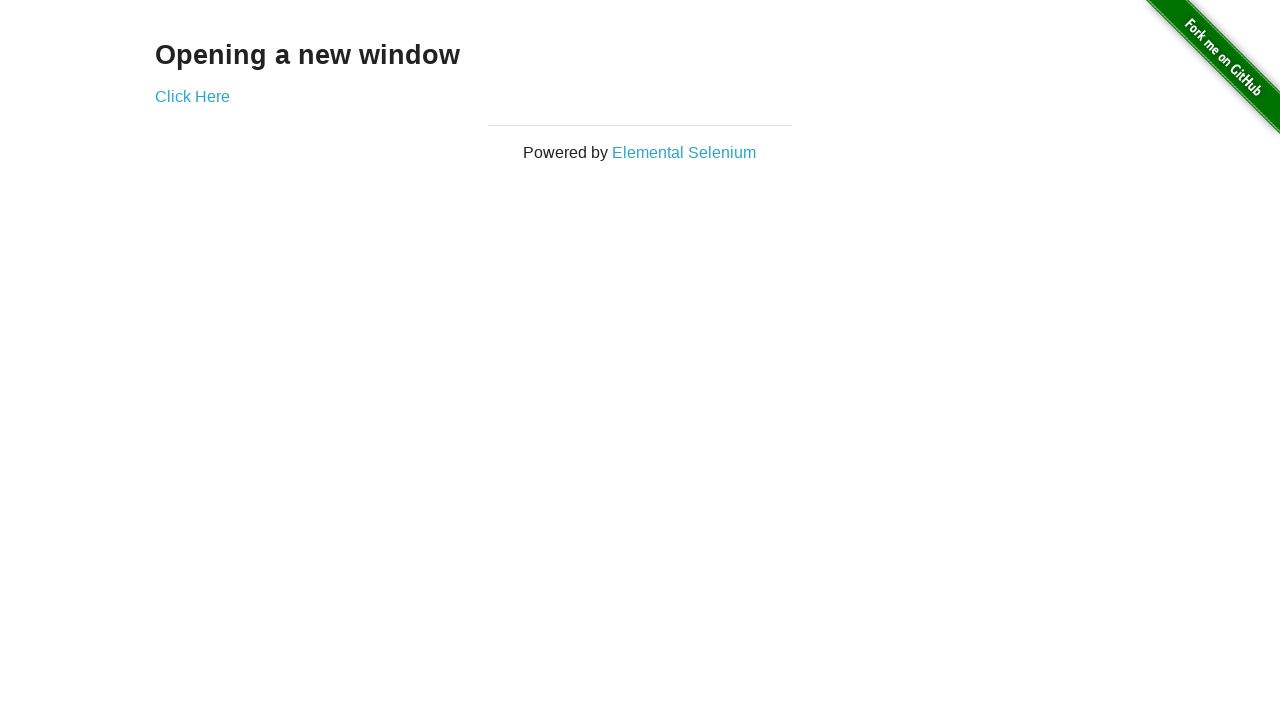

Verified page title is 'The Internet'
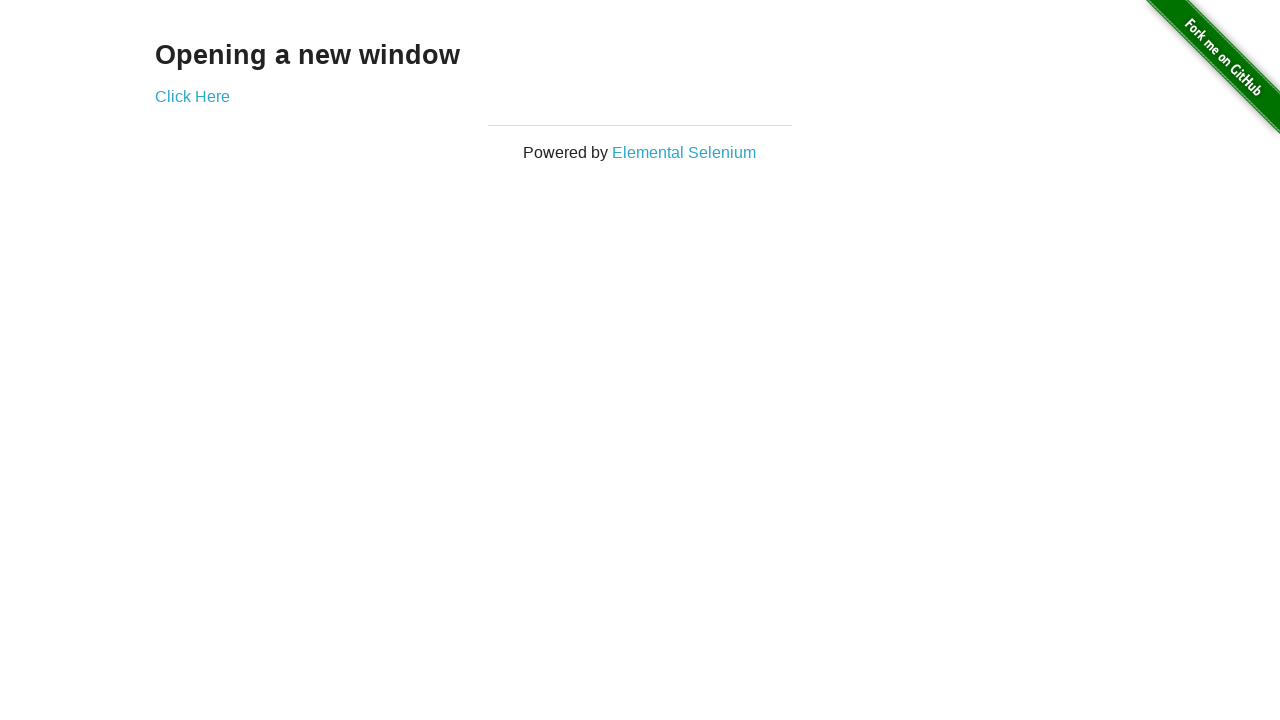

Stored first page context
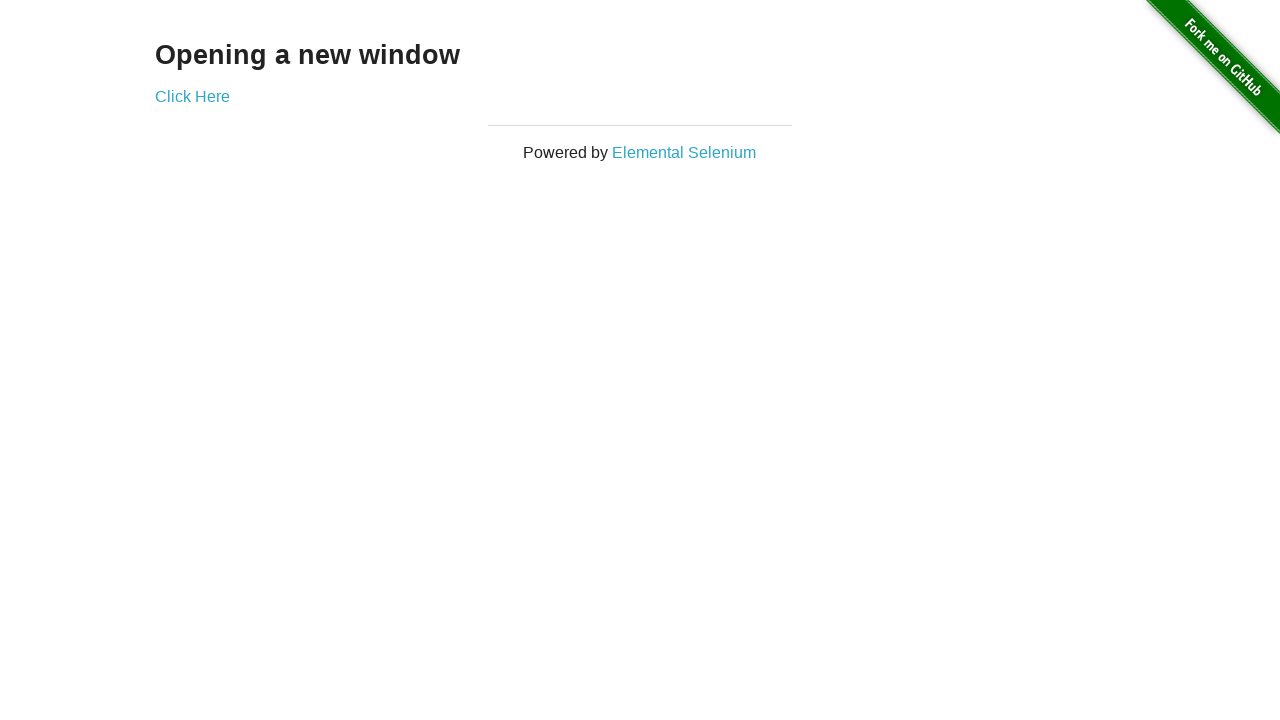

Clicked 'Click Here' link to open new window at (192, 96) on text=Click Here
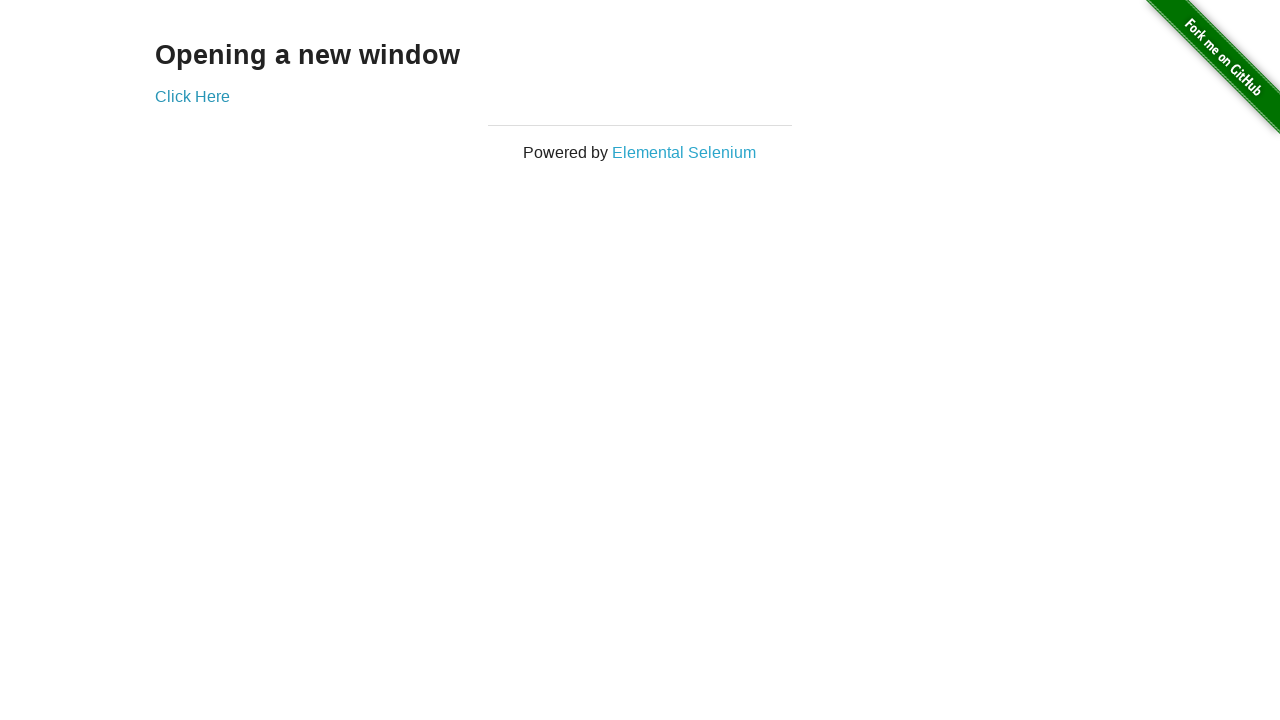

Captured new window page object
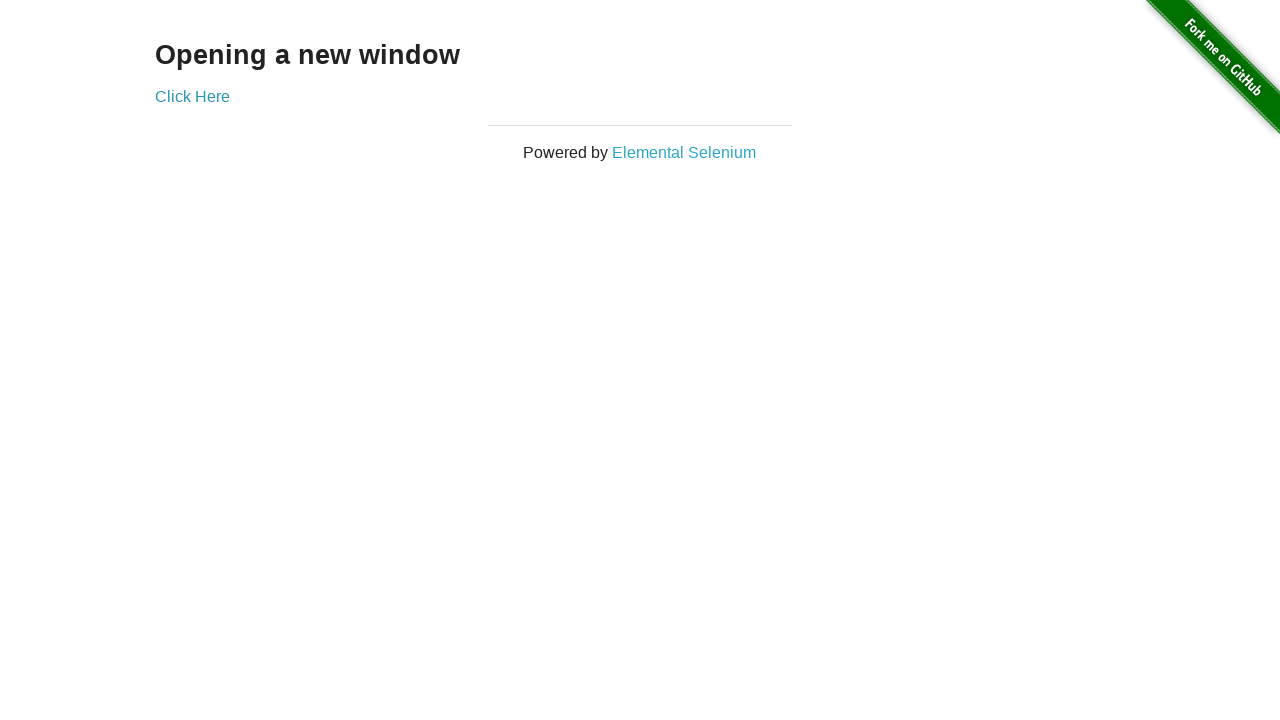

Waited for new page to load
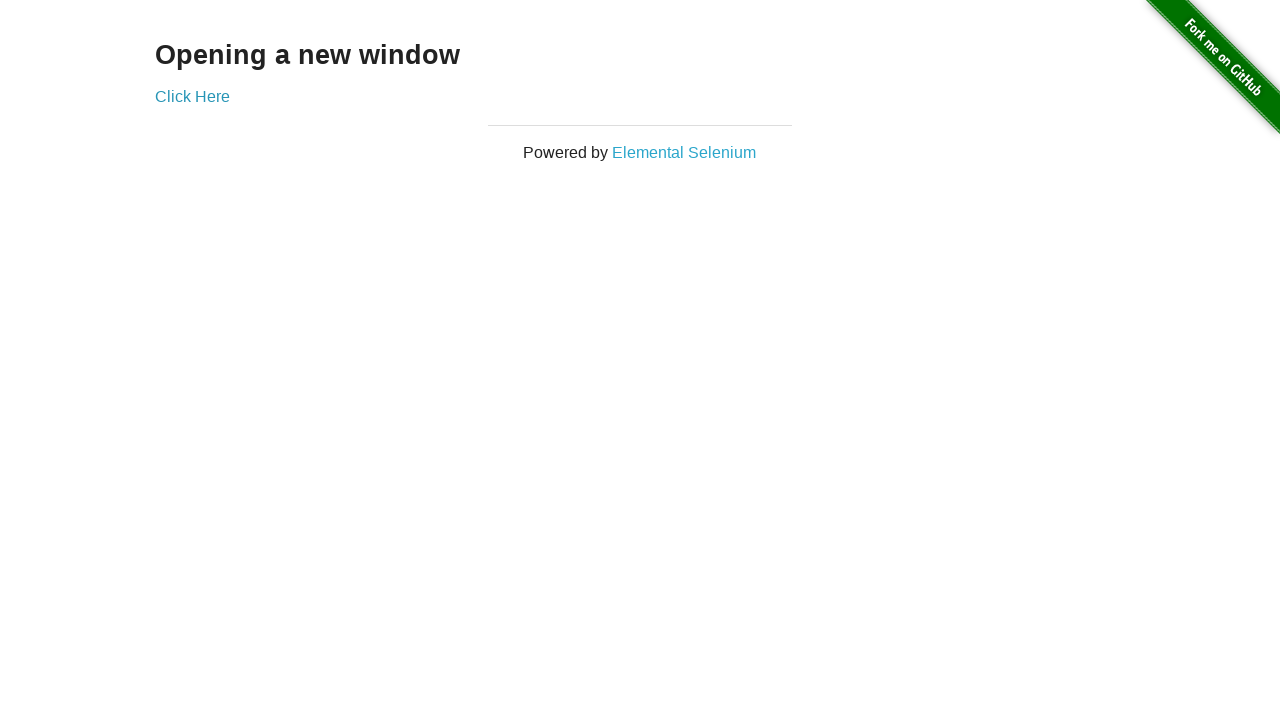

Verified new window title is 'New Window'
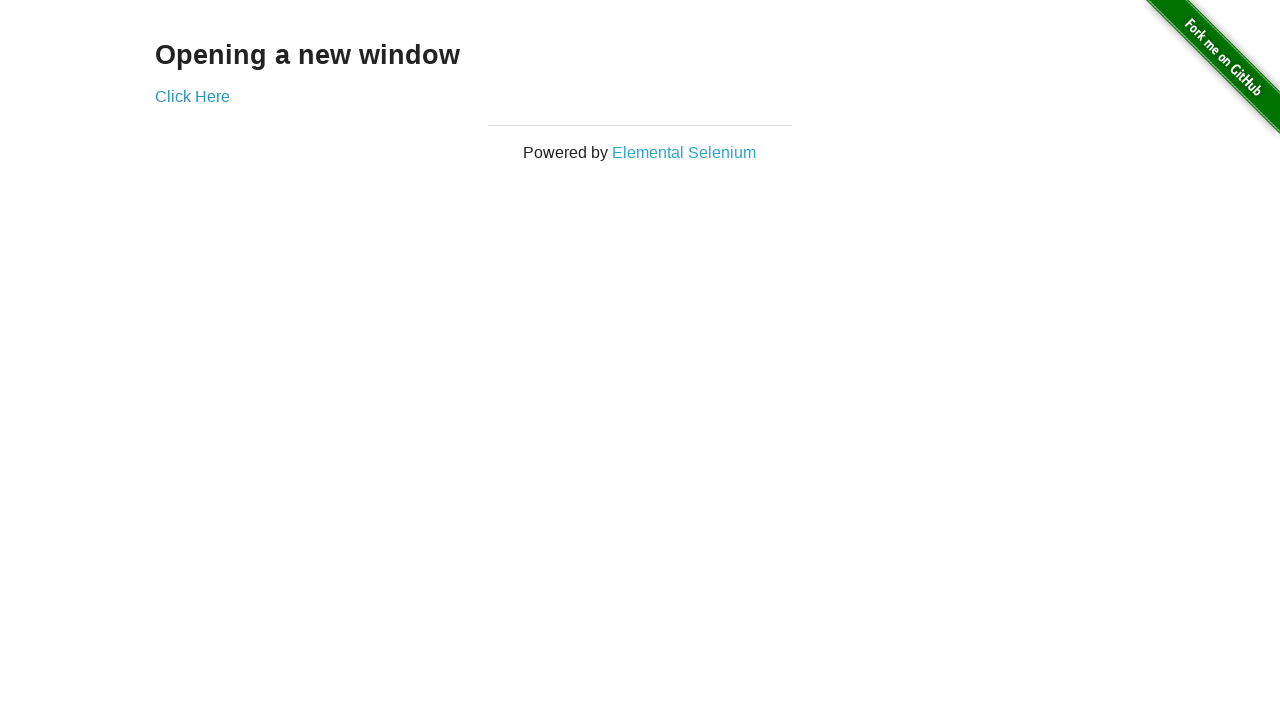

Verified first page title is still 'The Internet'
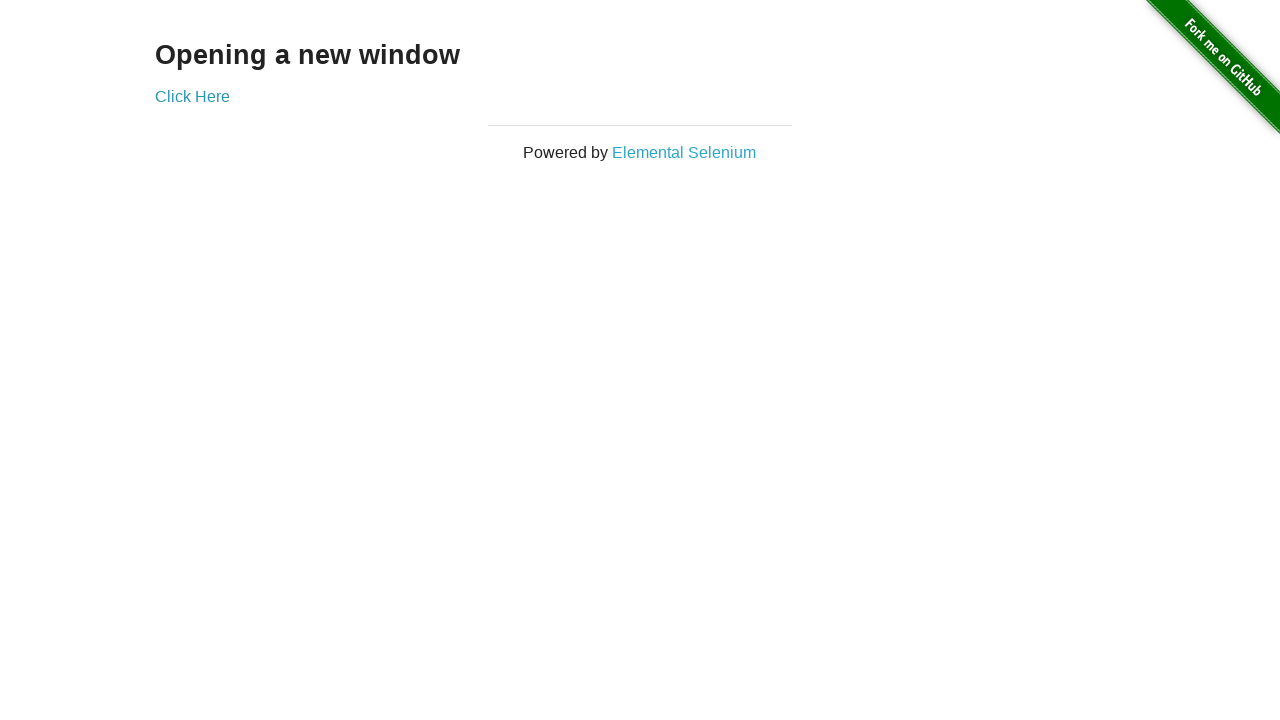

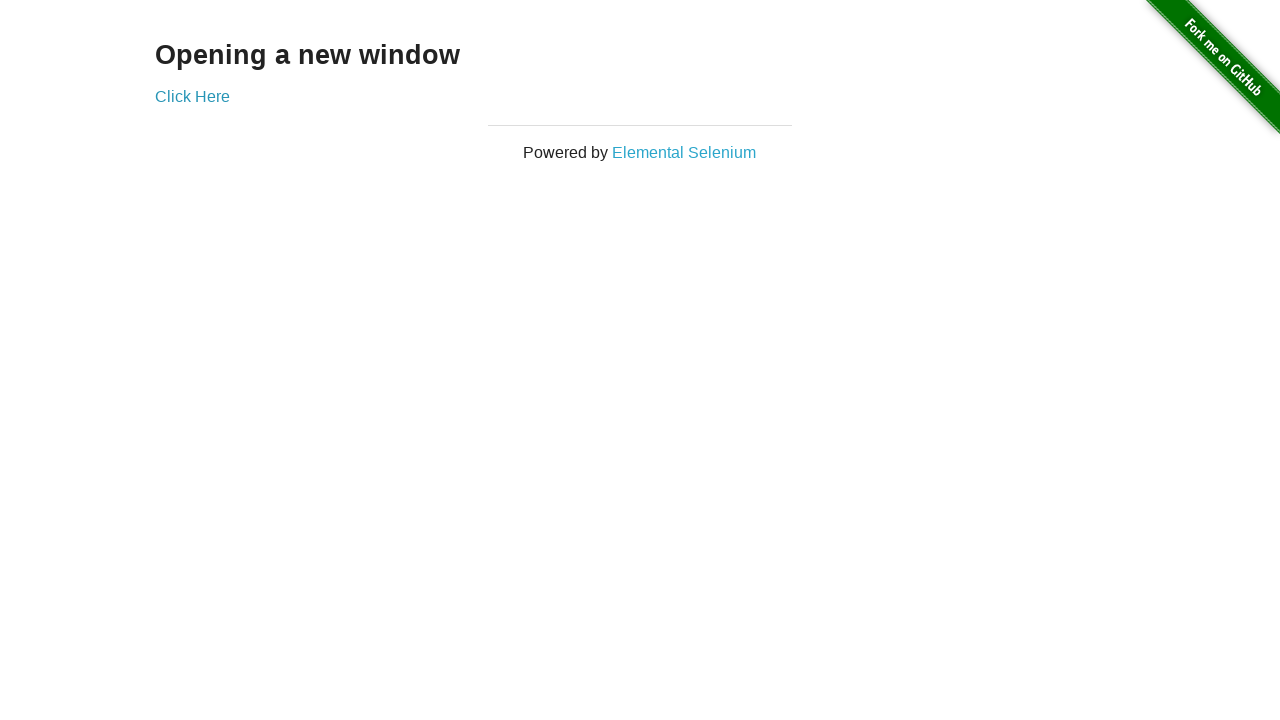